Tests auto-suggestive dropdown functionality, checkbox selection, and date picker enabling/disabling on a travel booking form

Starting URL: https://rahulshettyacademy.com/dropdownsPractise/

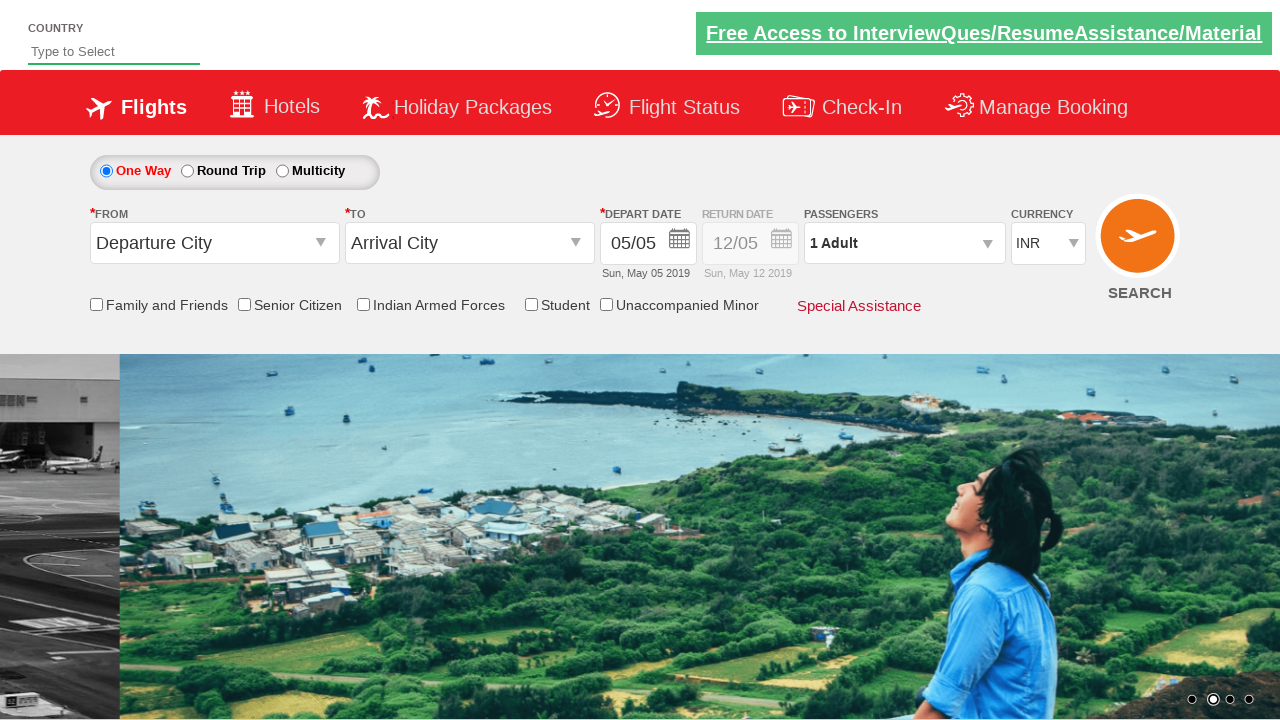

Typed 'ind' into auto-suggest field on input#autosuggest
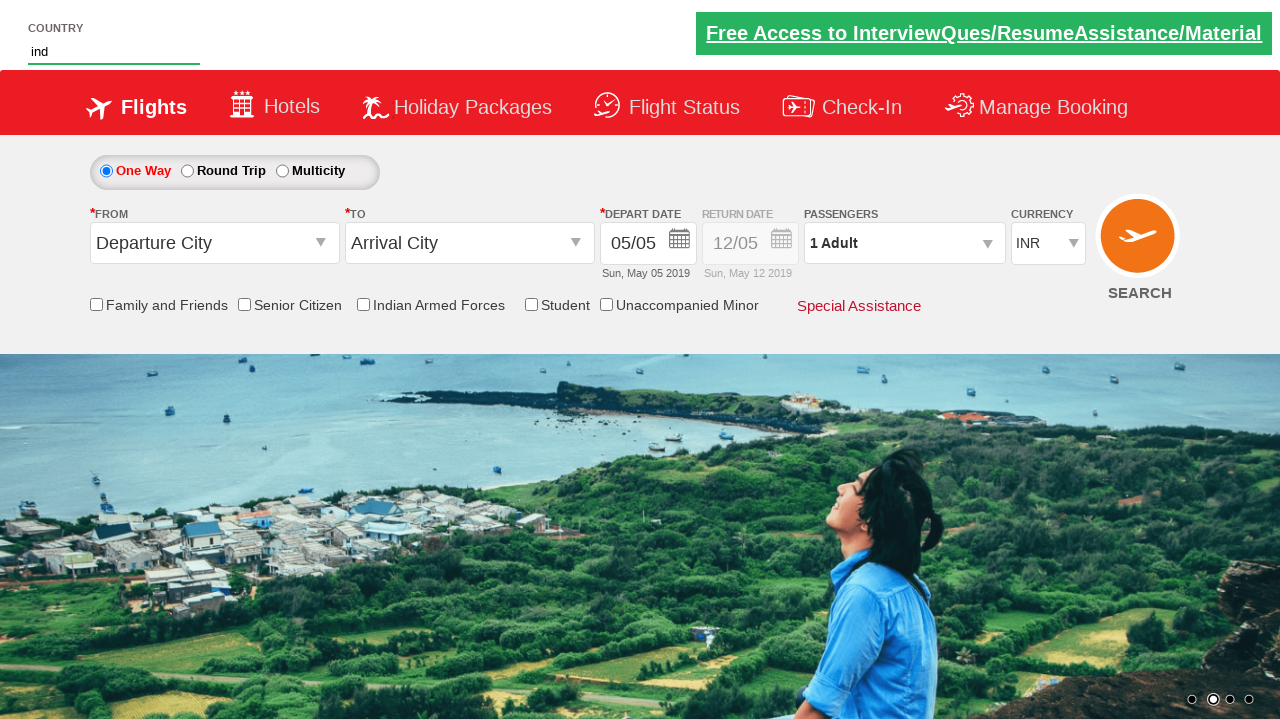

Auto-suggest dropdown options appeared
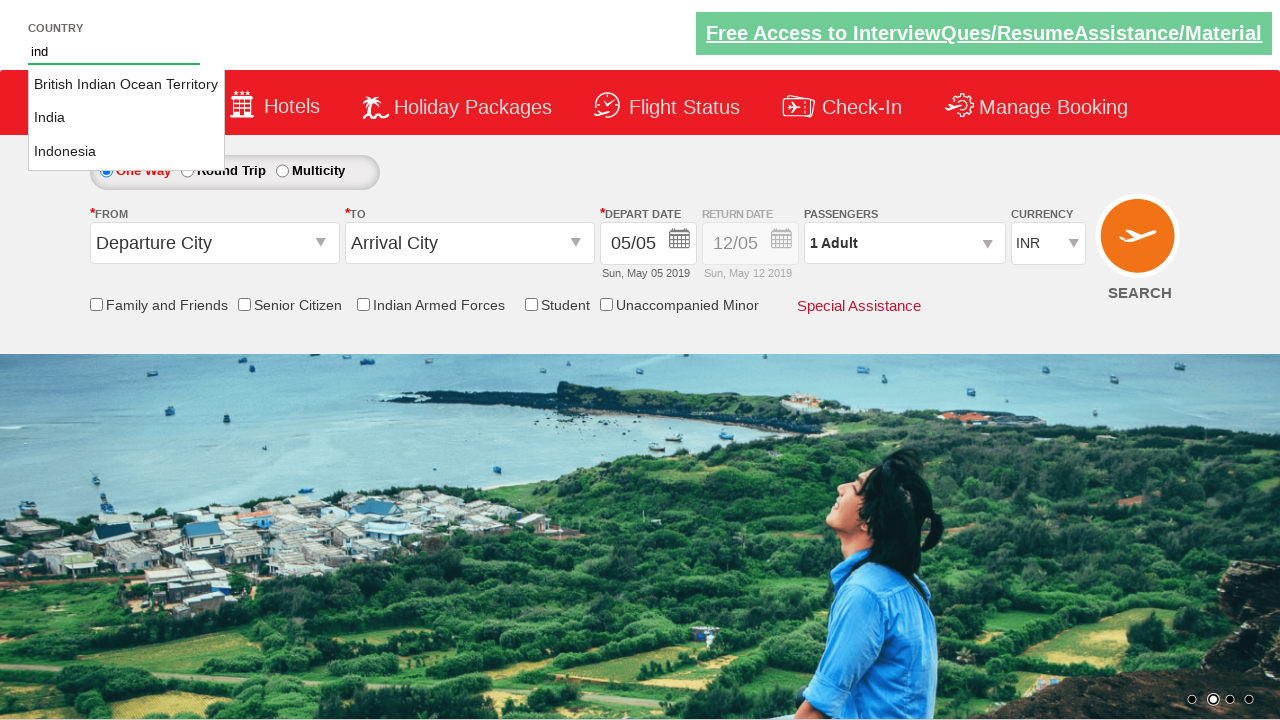

Retrieved all dropdown options from auto-suggest
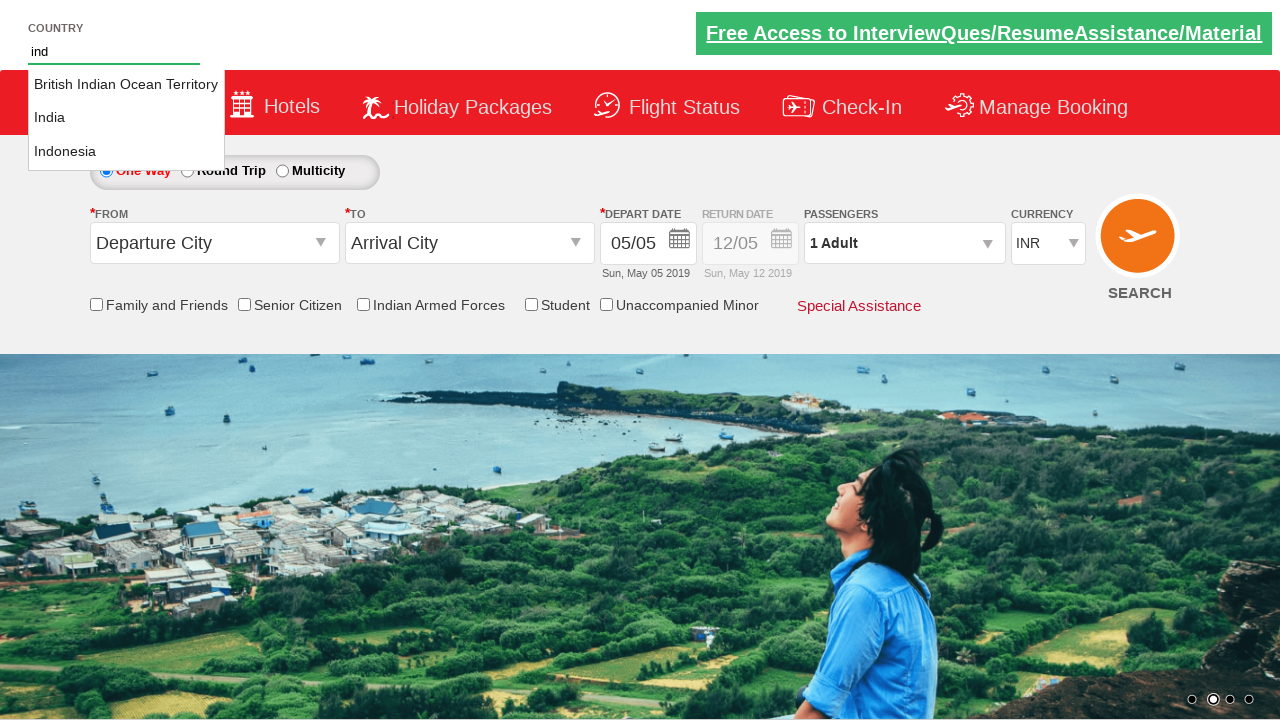

Selected 'India' from auto-suggest dropdown at (126, 118) on li.ui-menu-item a >> nth=1
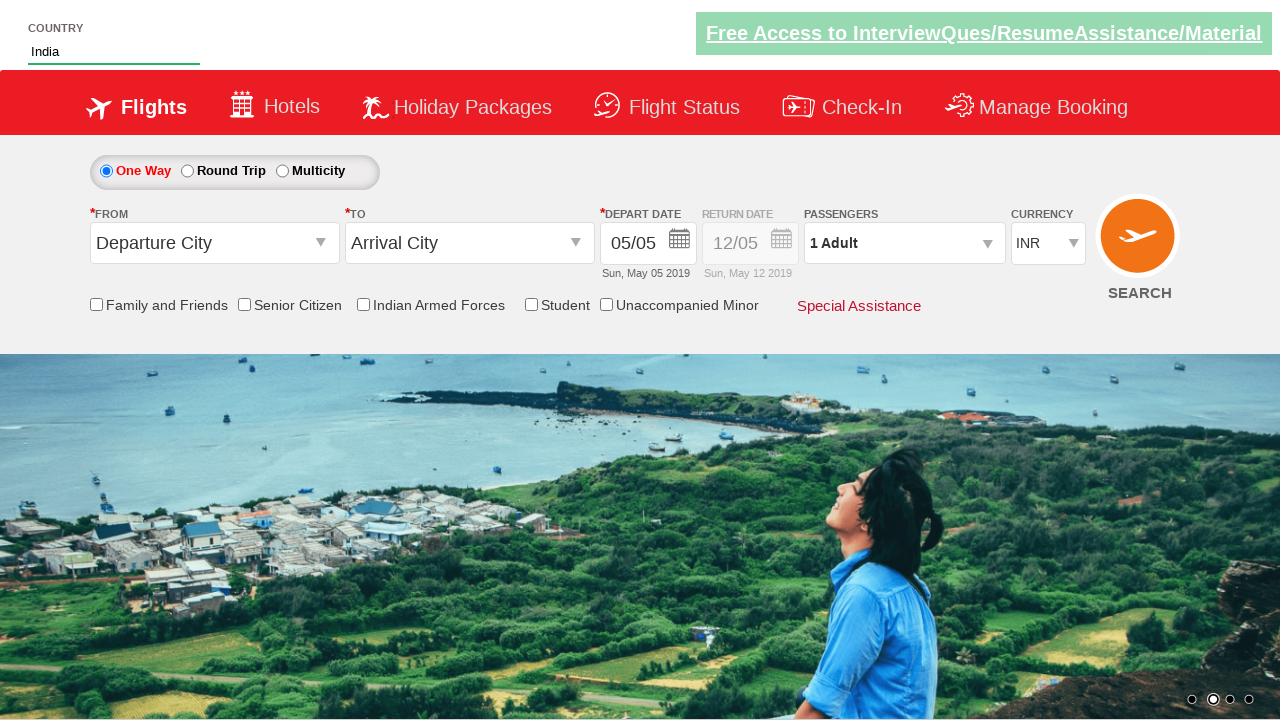

Clicked friends and family checkbox at (96, 304) on input[id*='friendsandfamily']
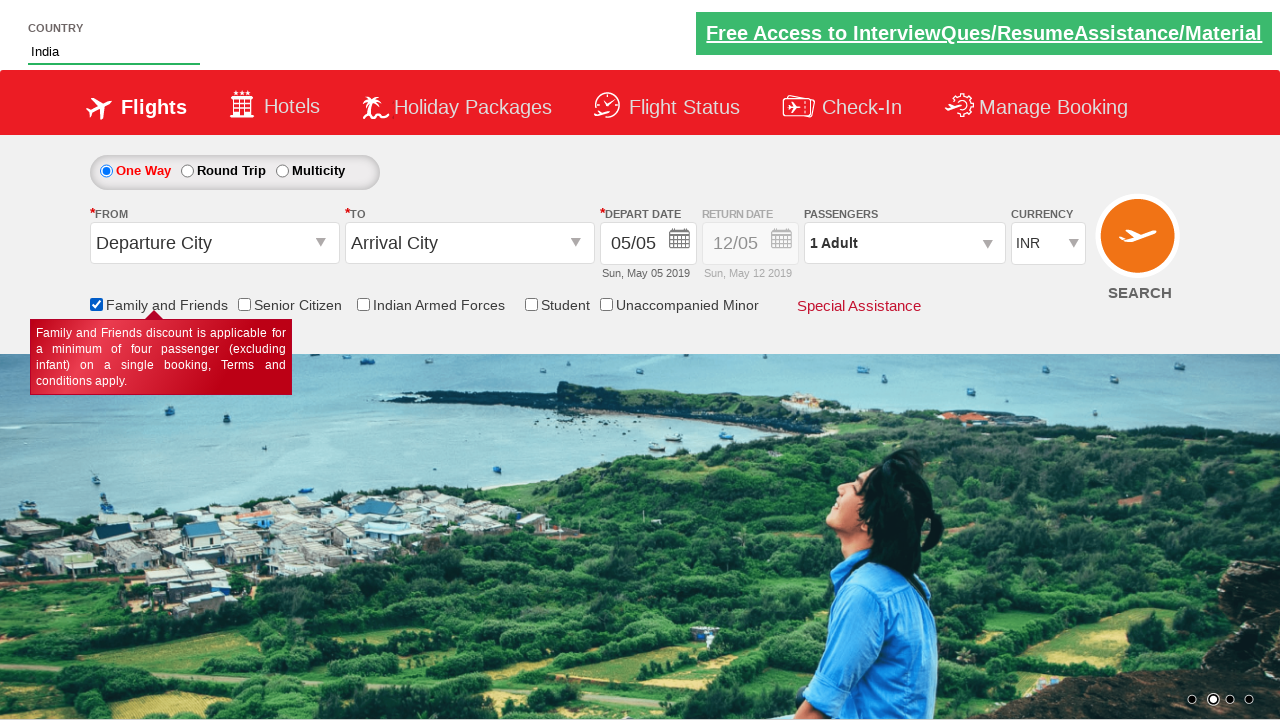

Clicked return date picker to enable it at (750, 244) on #ctl00_mainContent_view_date2
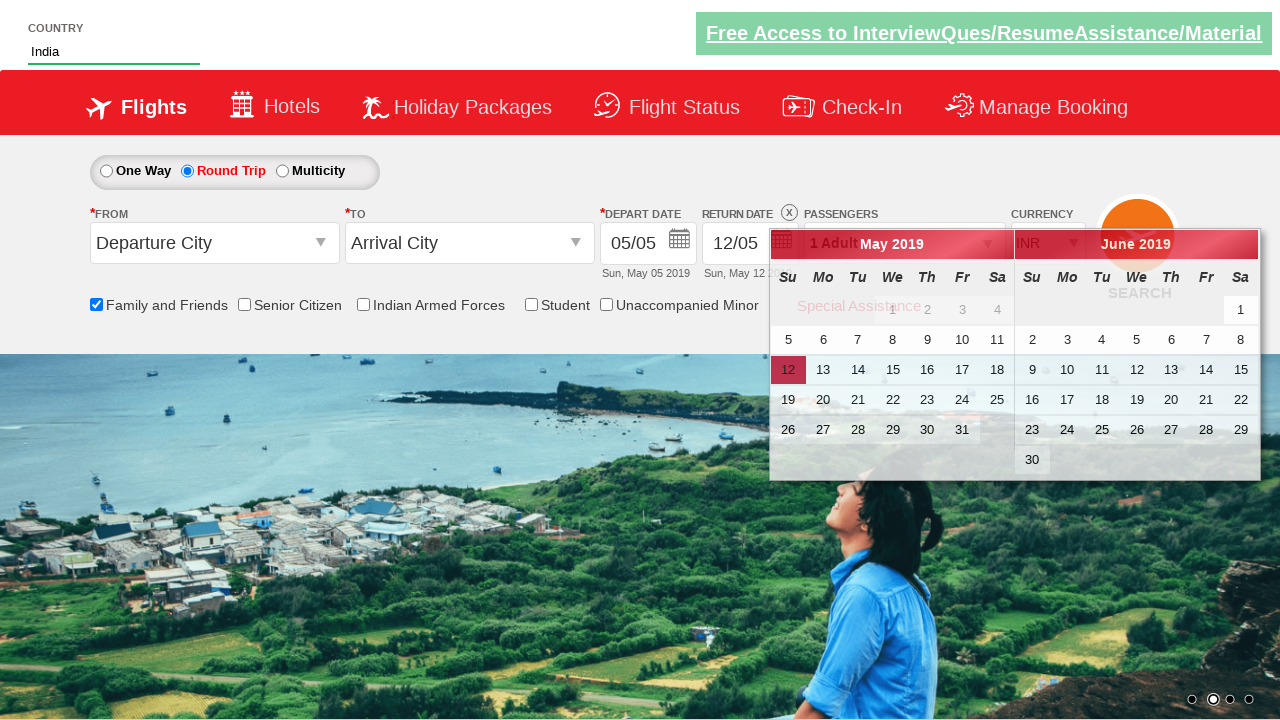

Retrieved style attribute of return date div to verify it is enabled
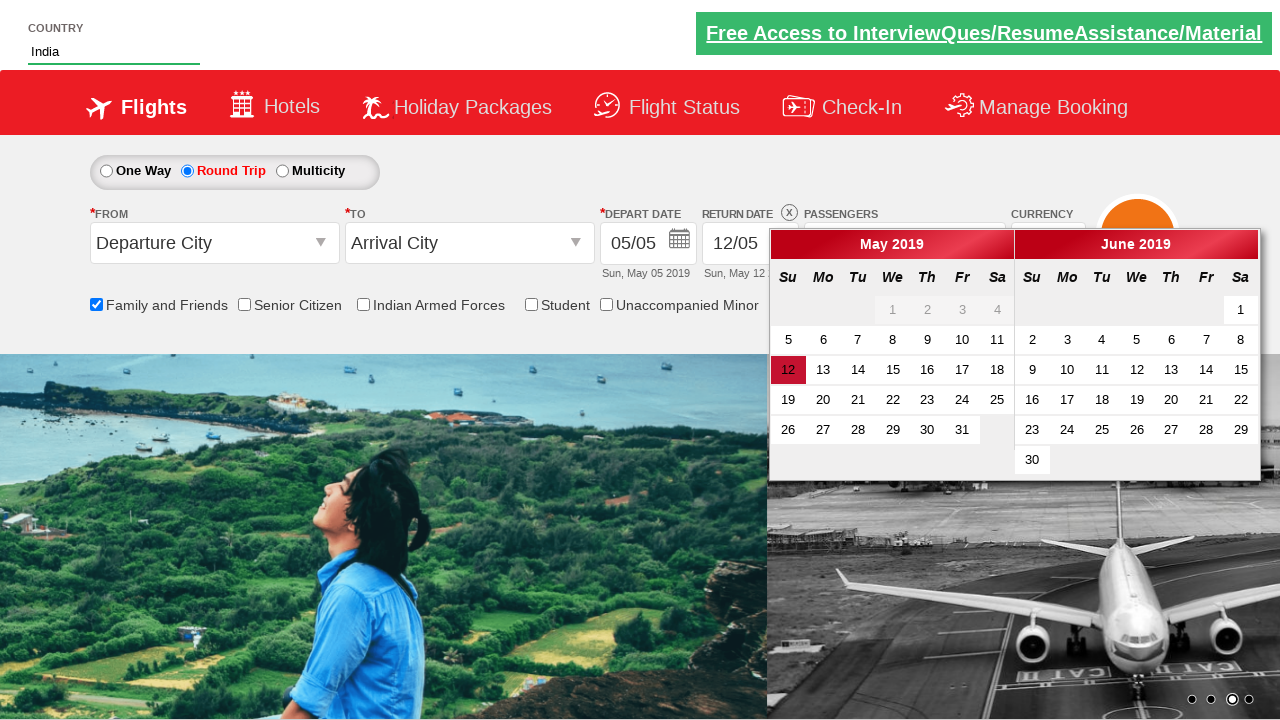

Asserted that return date div is enabled (style contains '1')
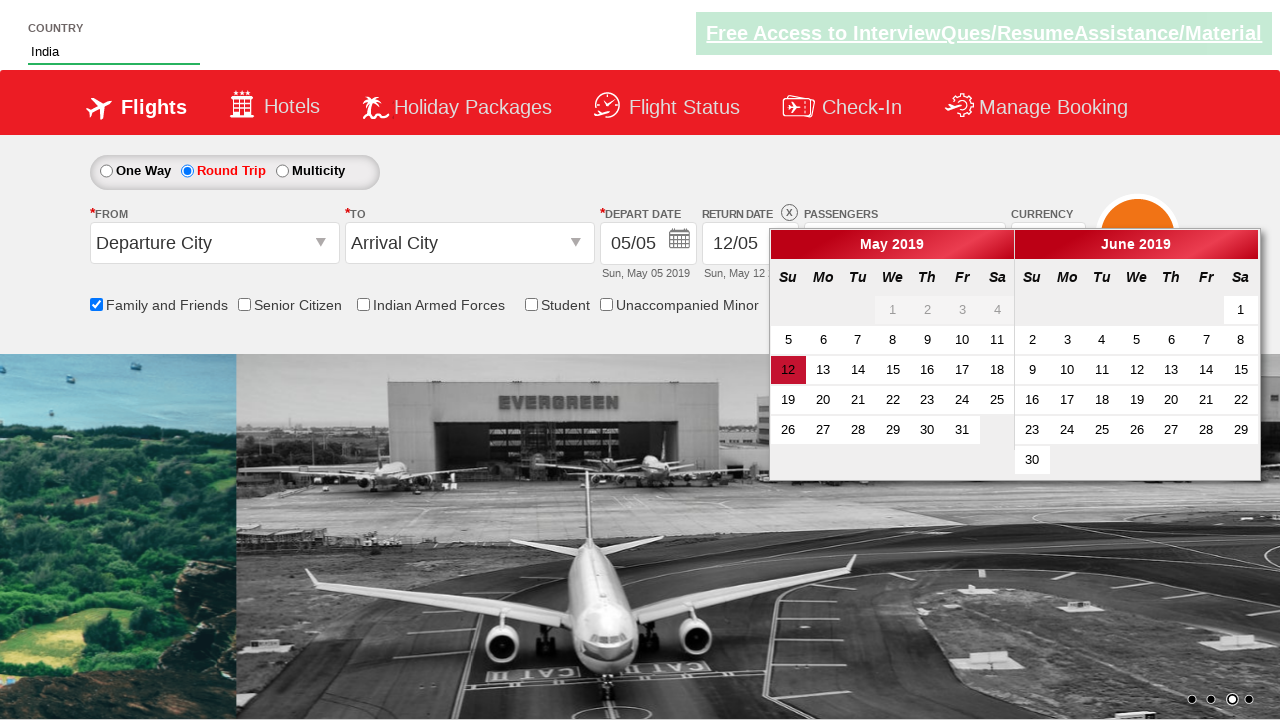

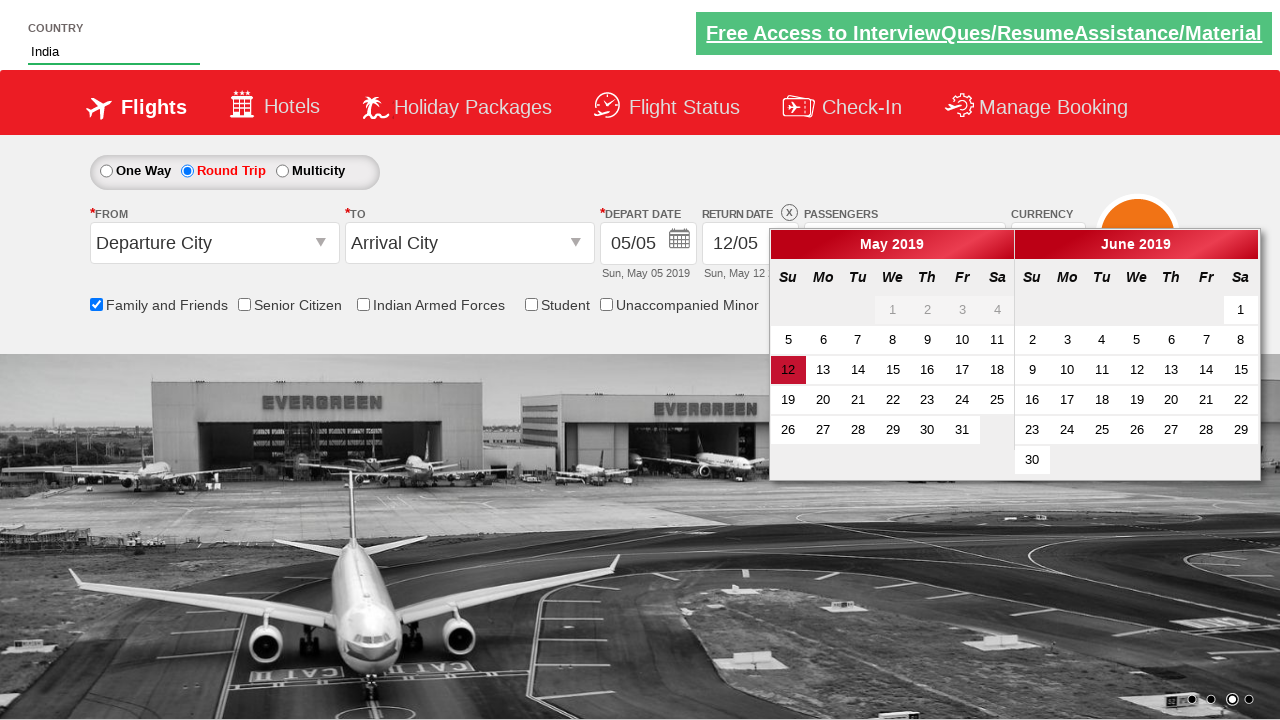